Tests state dropdown functionality by selecting Illinois, Virginia, and California using different selection methods, then verifies California is the final selected option.

Starting URL: https://practice.cydeo.com/dropdown

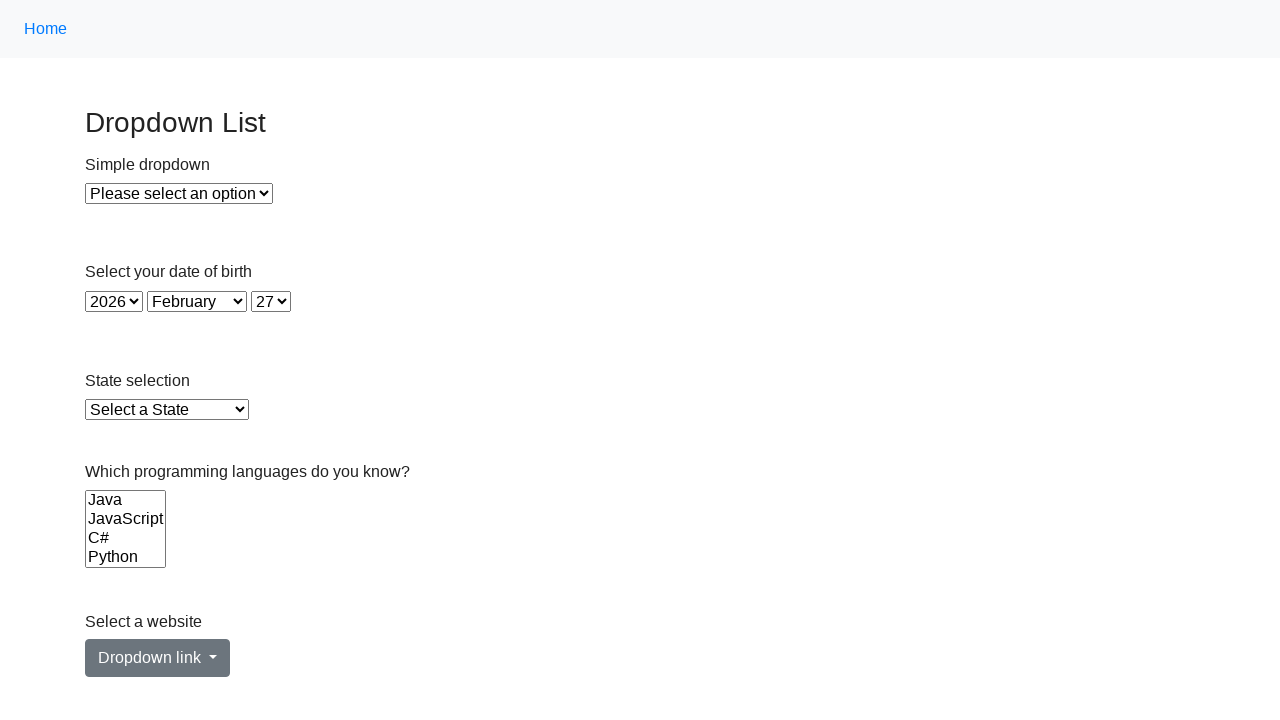

Selected Illinois from state dropdown by value 'IL' on #state
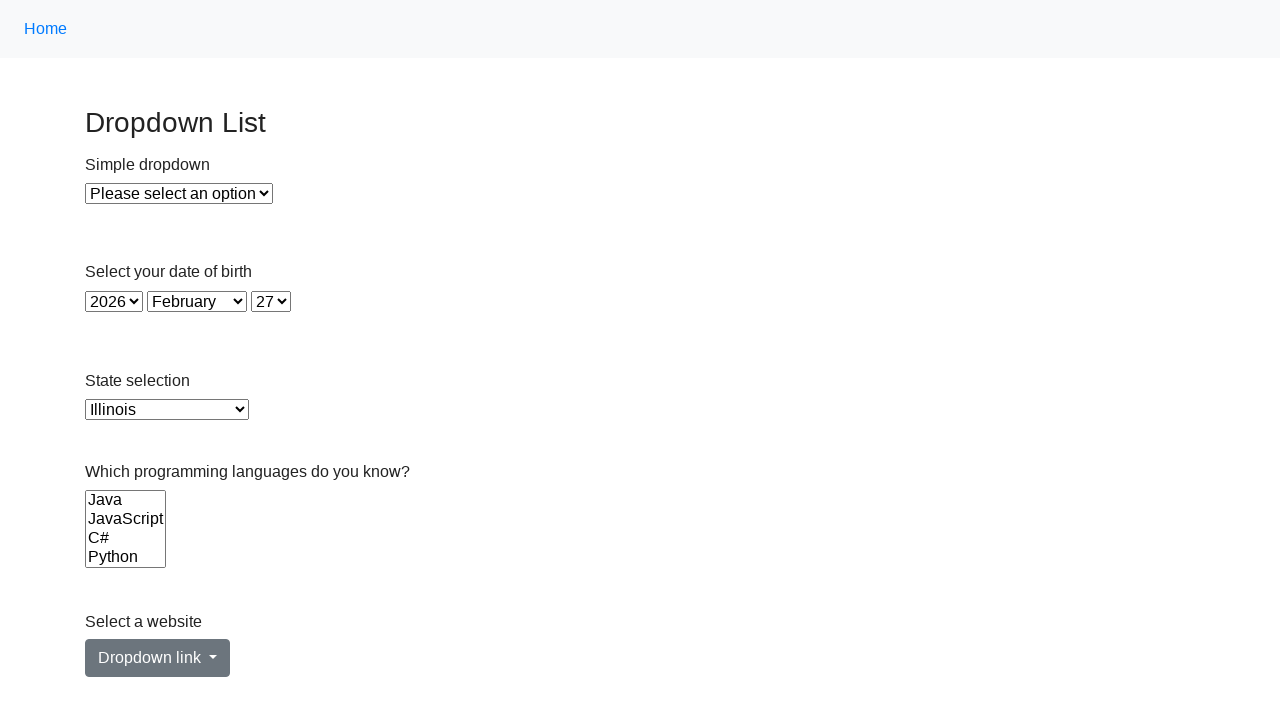

Selected Virginia from state dropdown by visible text on #state
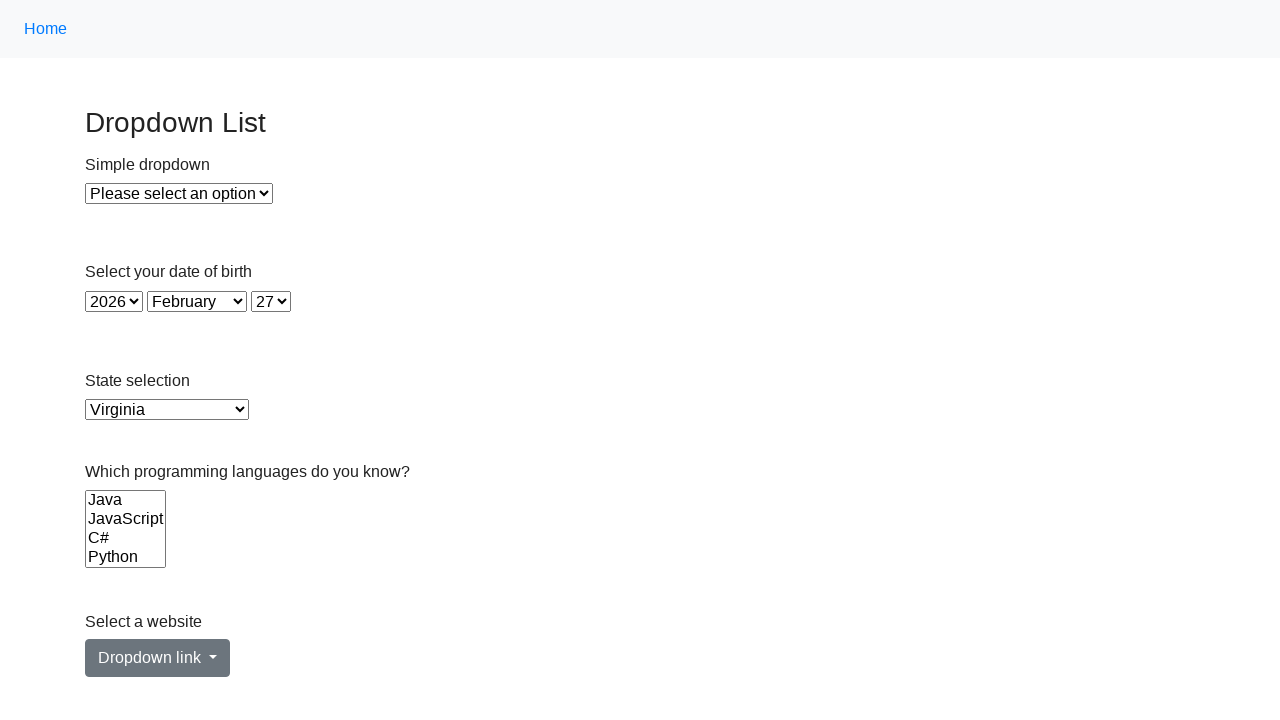

Selected California from state dropdown by index 5 on #state
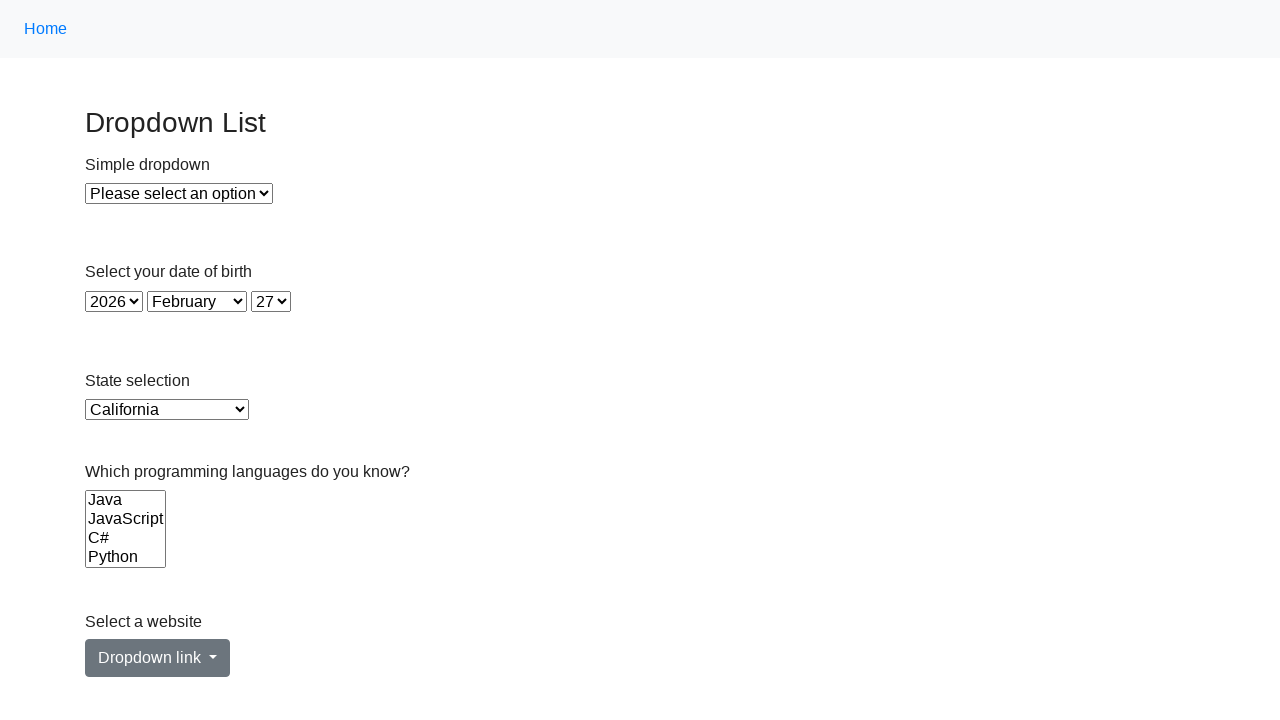

Retrieved selected state value from dropdown
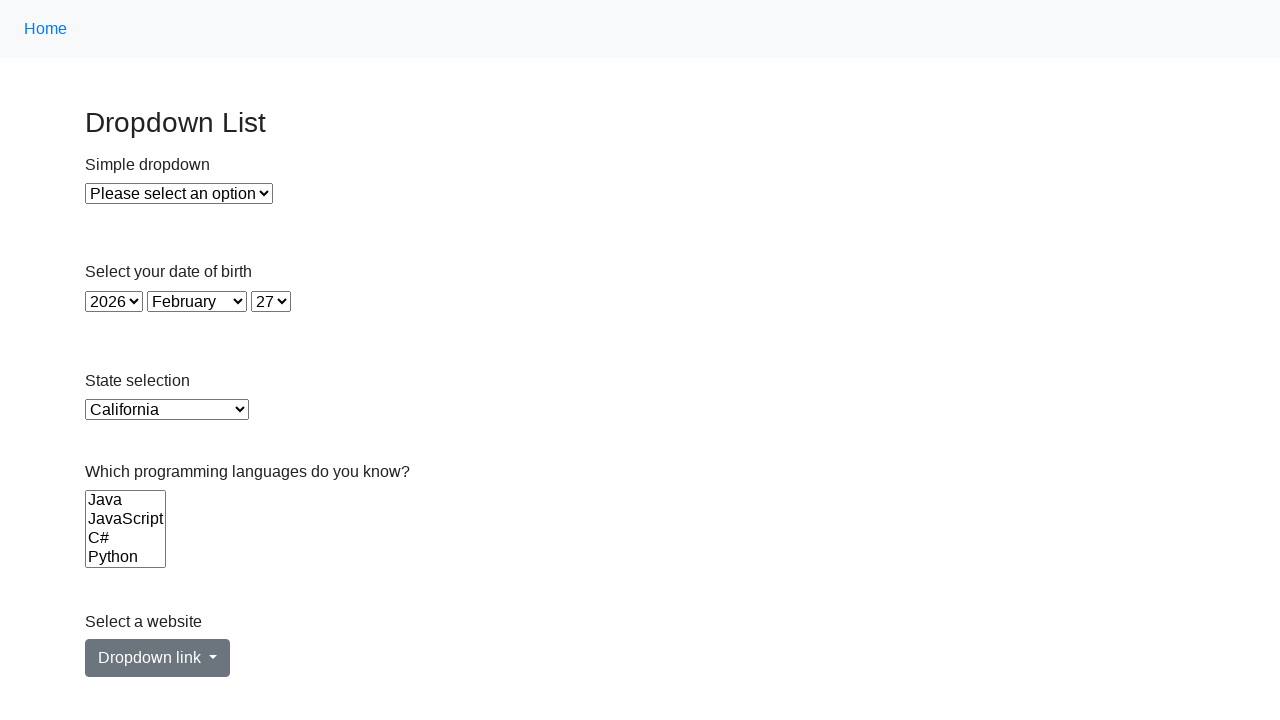

Verified California is the final selected option
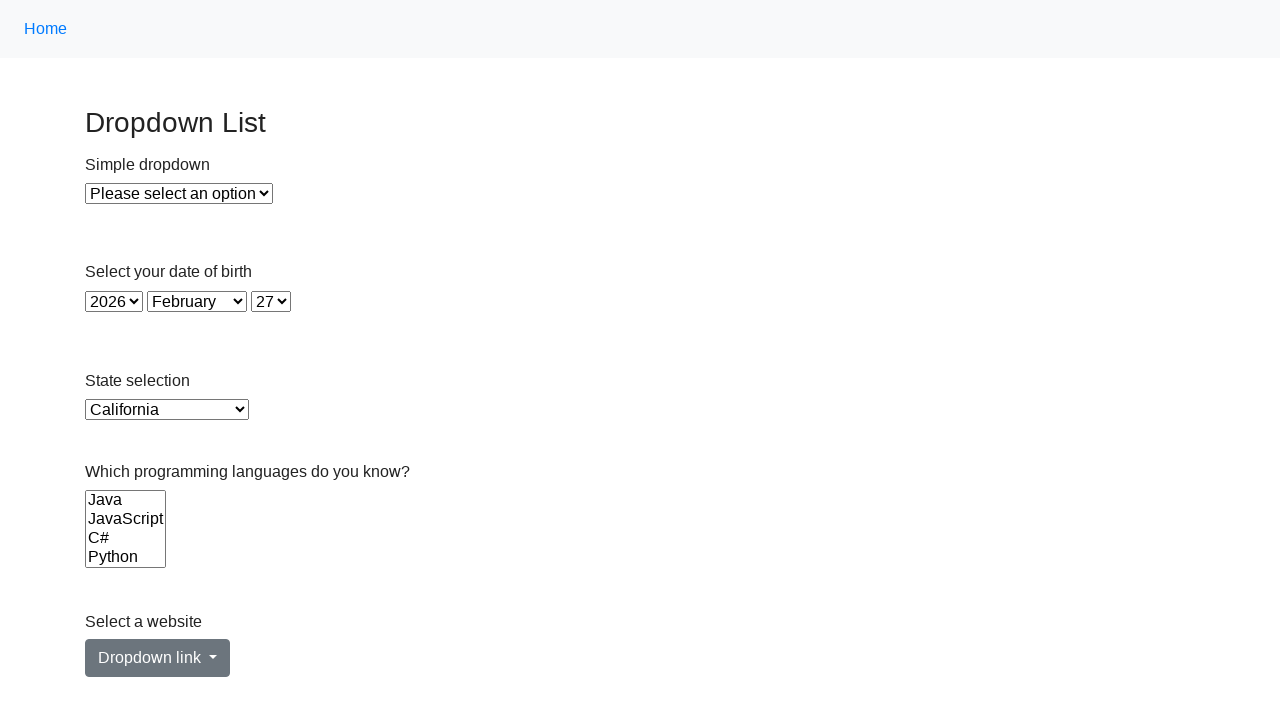

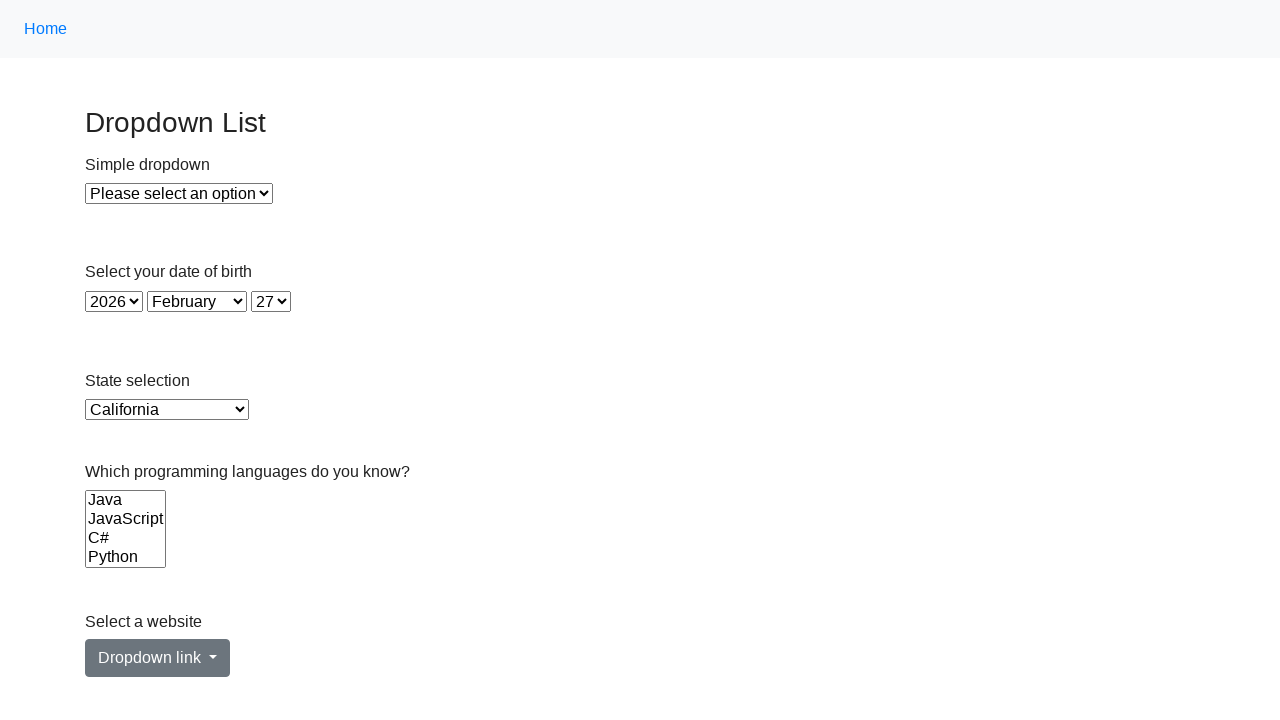